Tests square root calculation for a non-perfect square number between 50 and 100

Starting URL: https://kristinek.github.io/site/tasks/enter_a_number

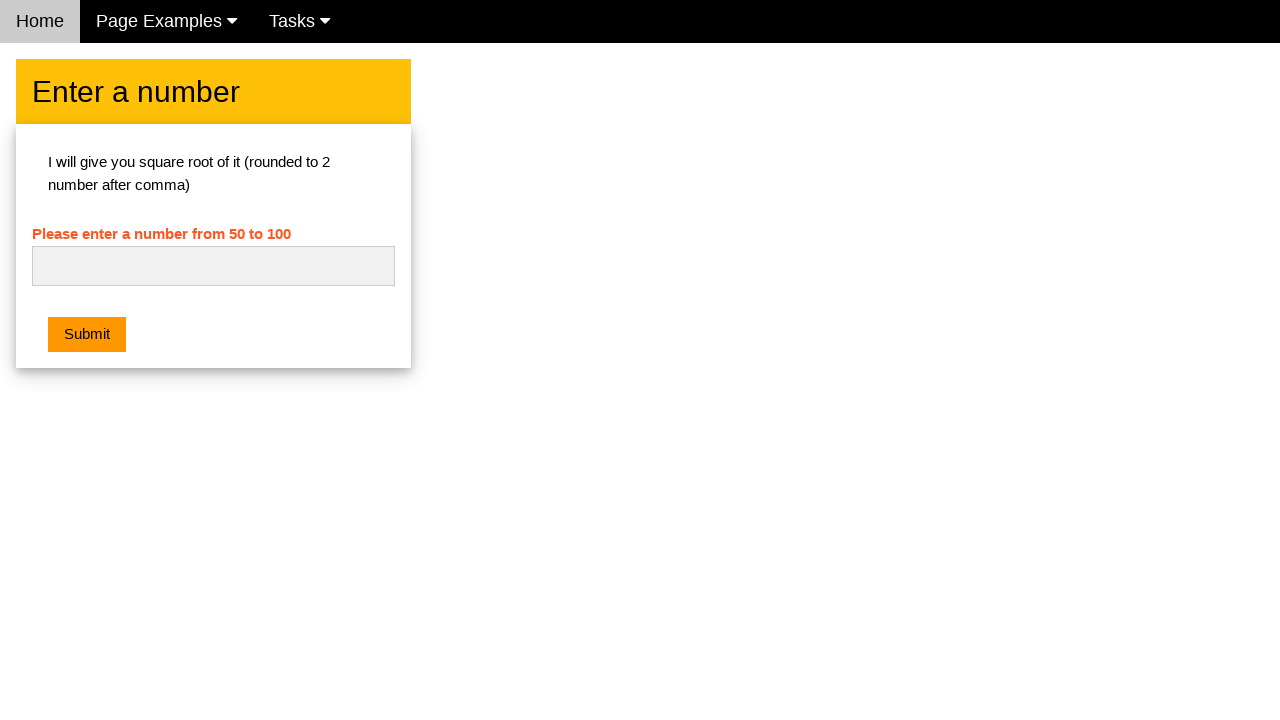

Filled number input field with '60' (non-perfect square between 50 and 100) on #numb
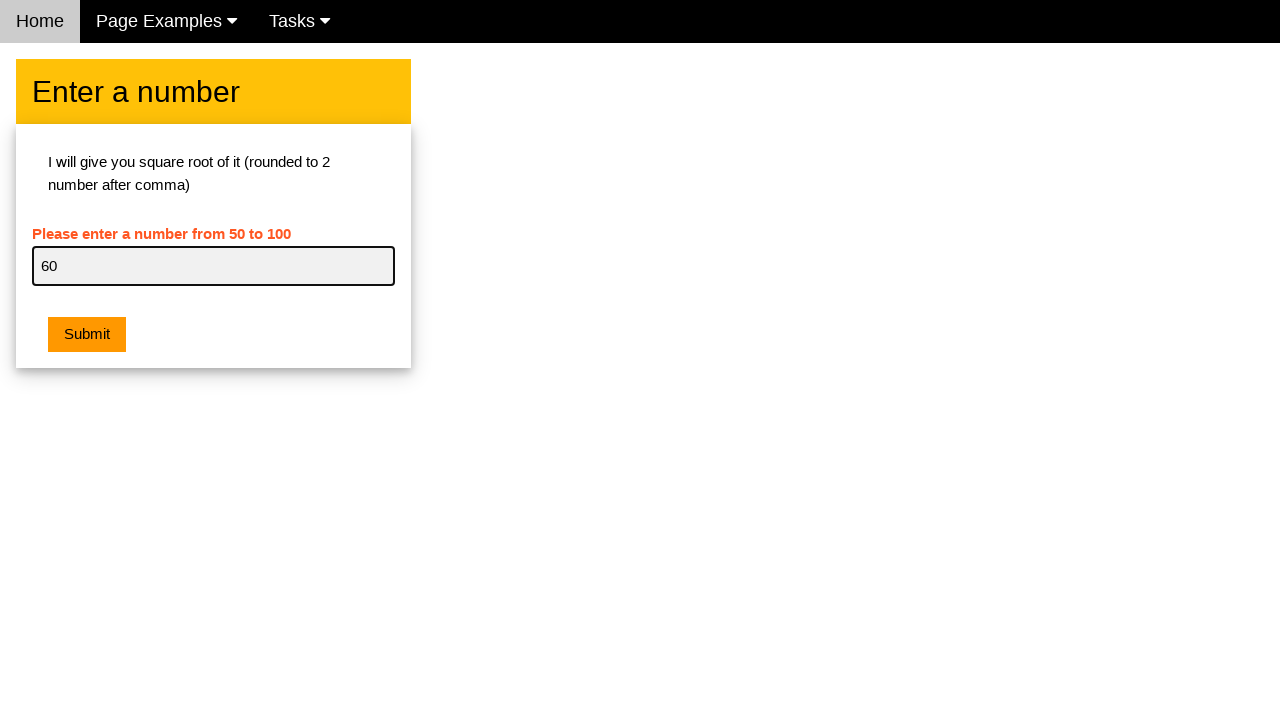

Clicked submit button to calculate square root at (87, 335) on xpath=//html/body/div[2]/div/div/div[2]/button
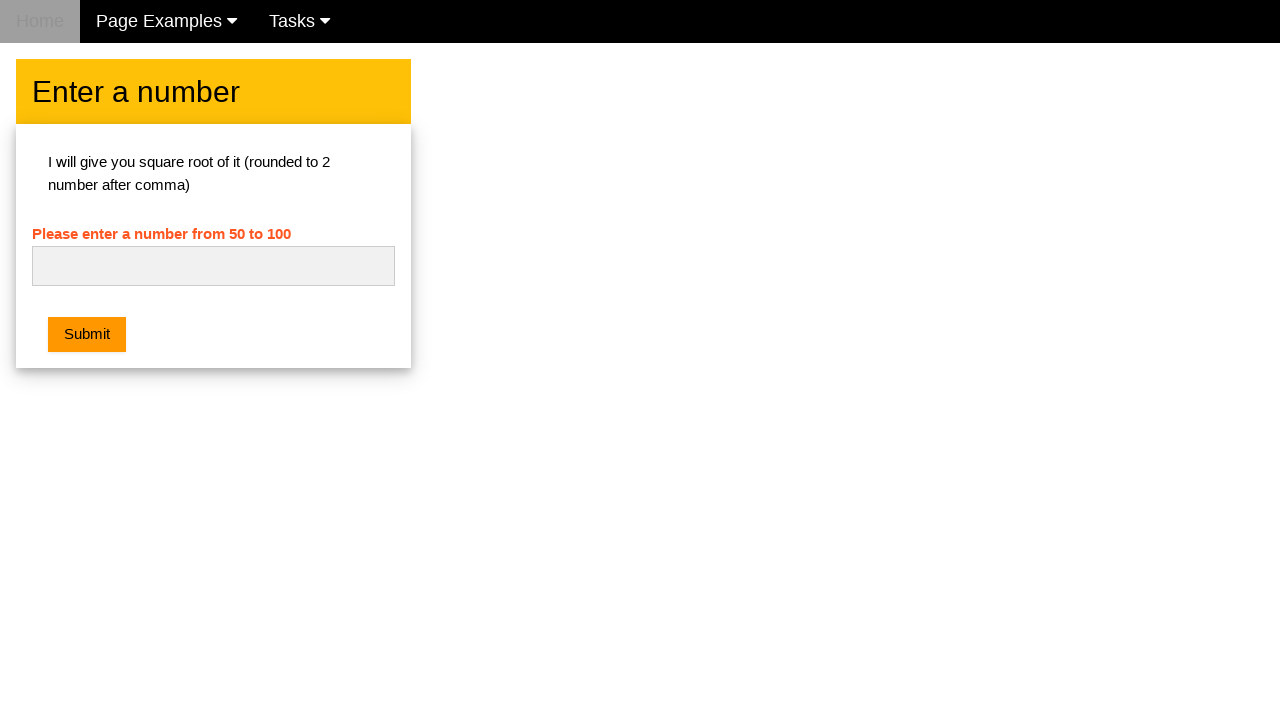

Set up dialog handler to accept alert
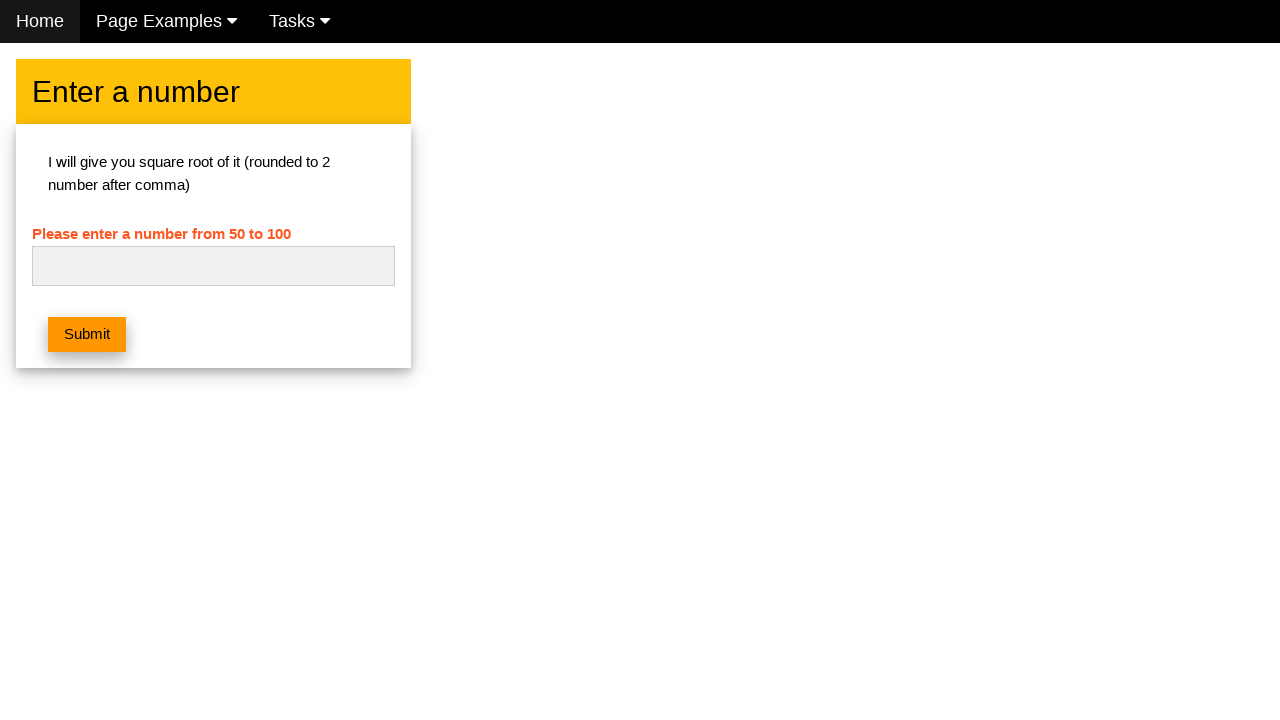

Waited 500ms for dialog handling
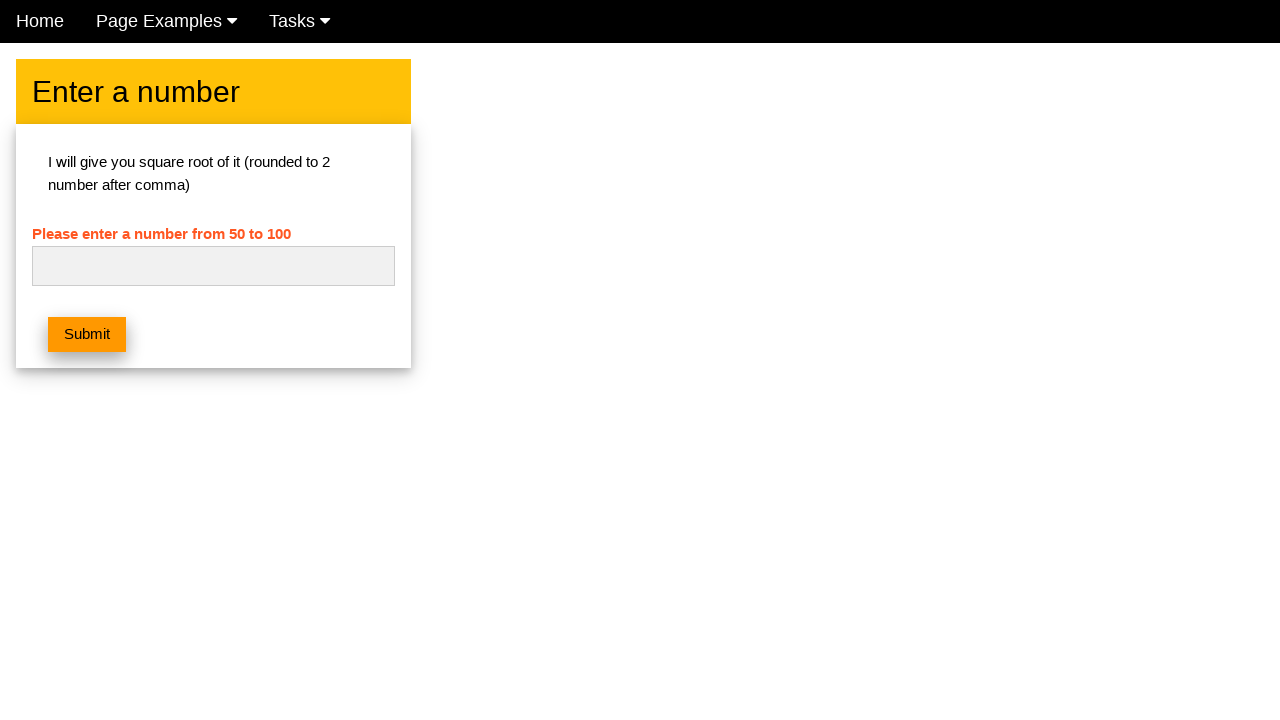

Verified no error message is displayed
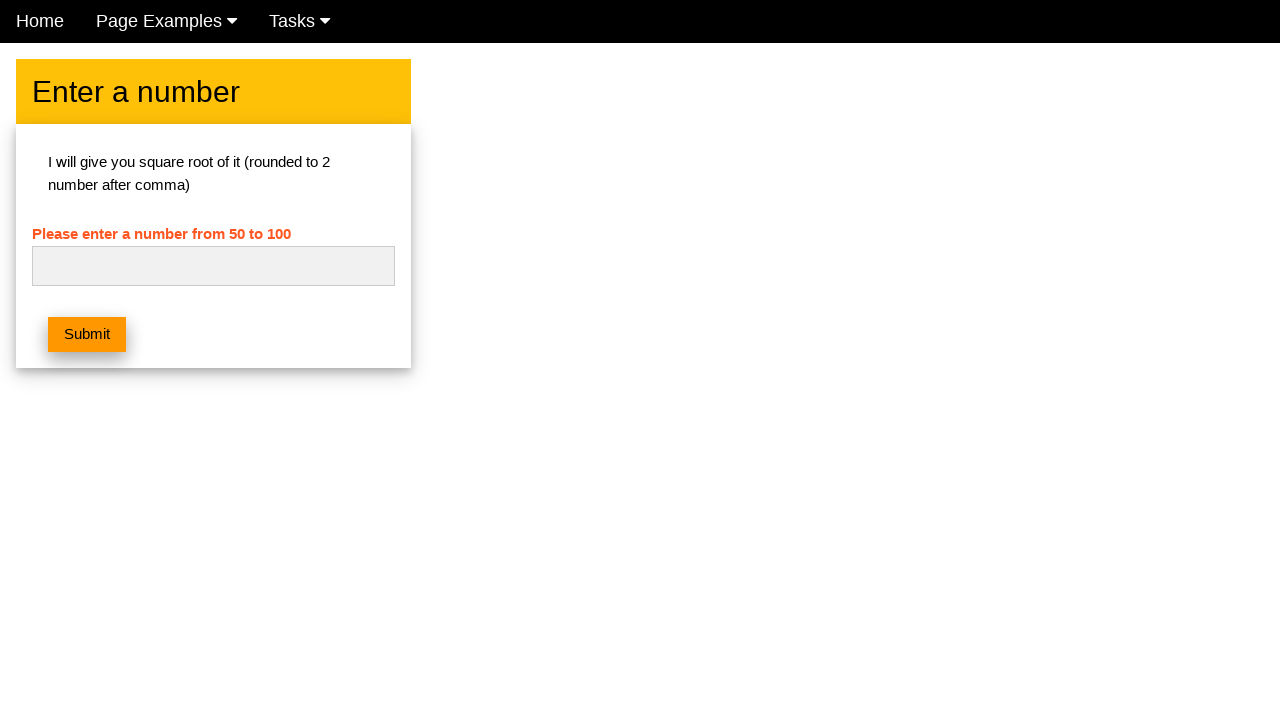

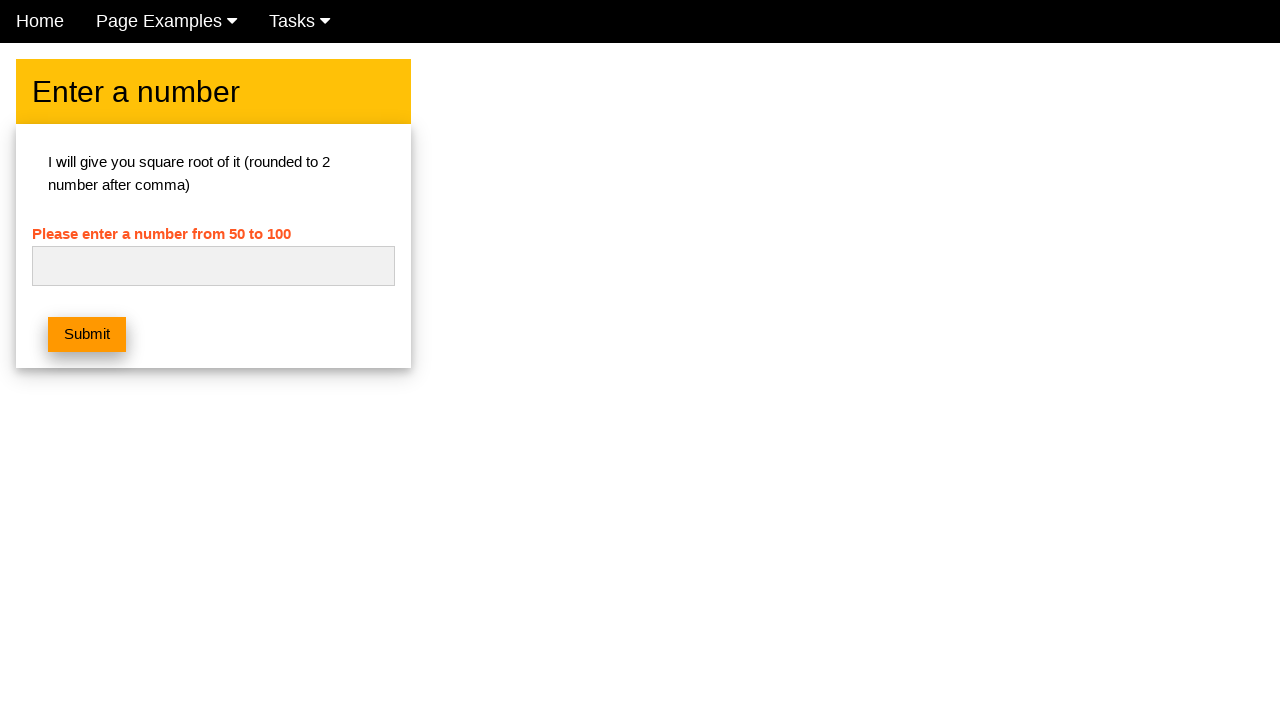